Tests search functionality on a grocery shopping site by typing a search term and verifying that 4 products are visible in the results

Starting URL: https://rahulshettyacademy.com/seleniumPractise/#/

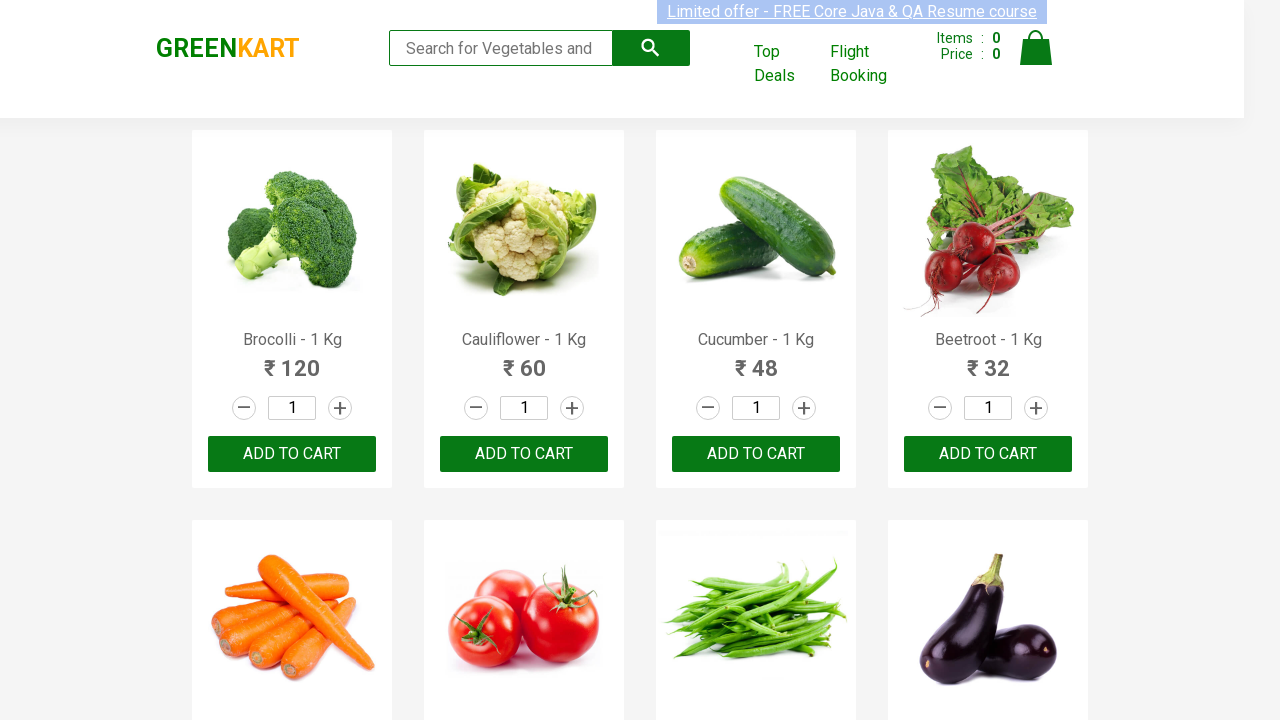

Typed 'ca' in the search box on .search-keyword
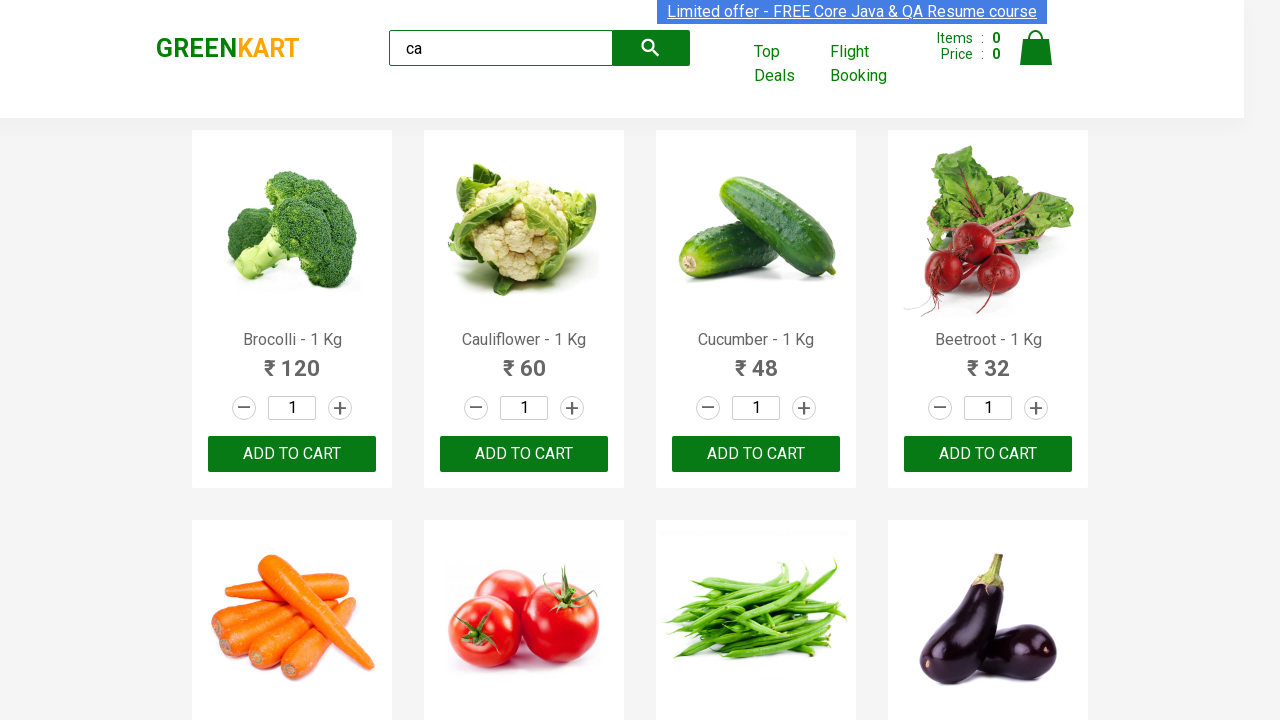

Waited 2 seconds for search results to load
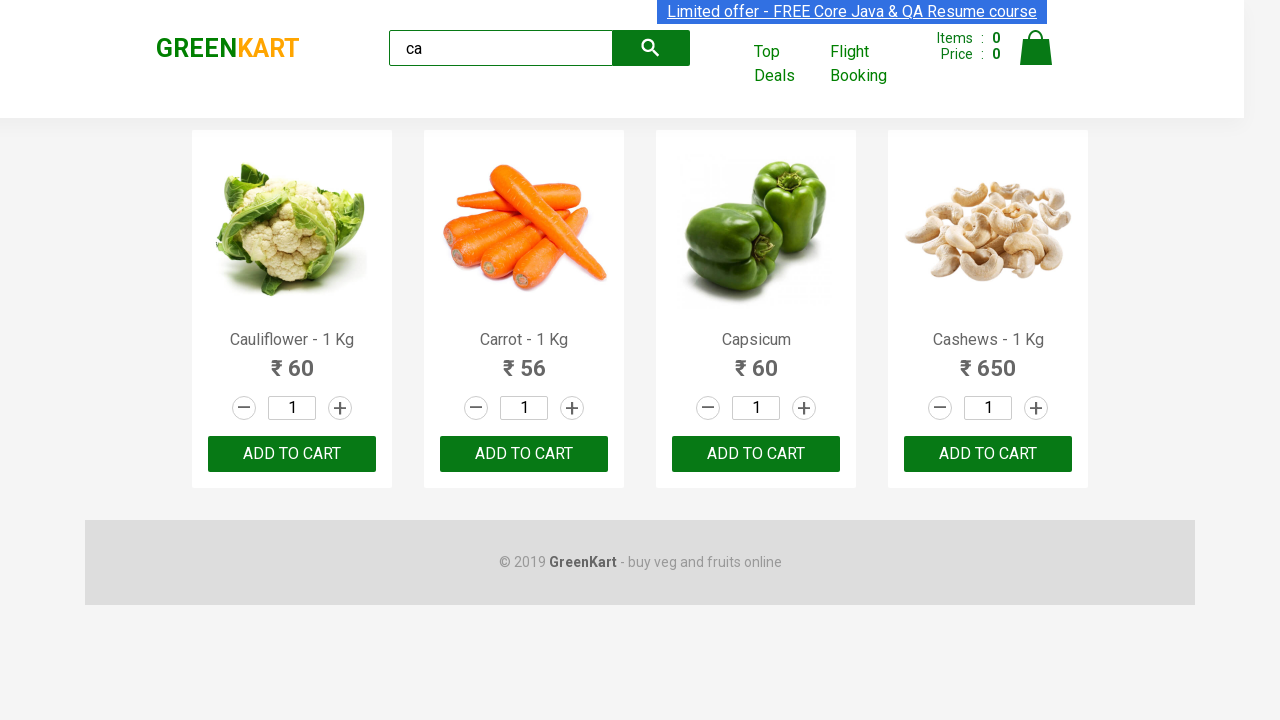

Located all visible products
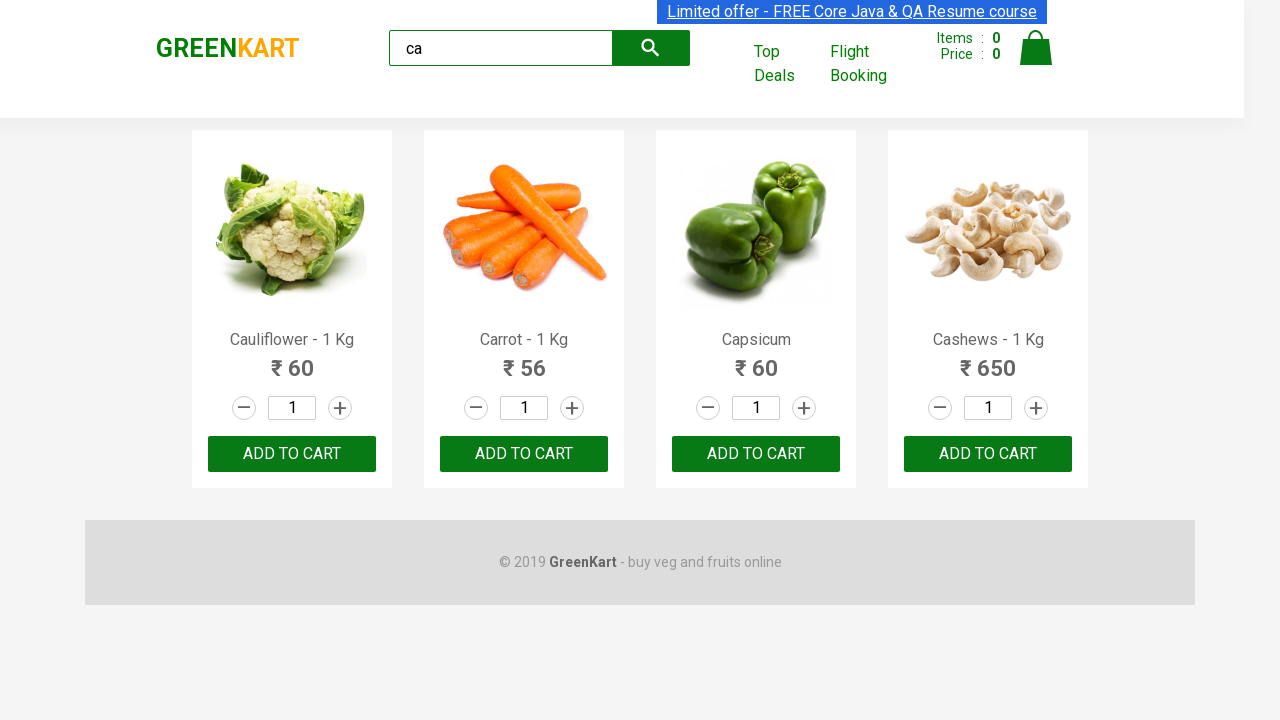

Verified that exactly 4 products are visible in search results
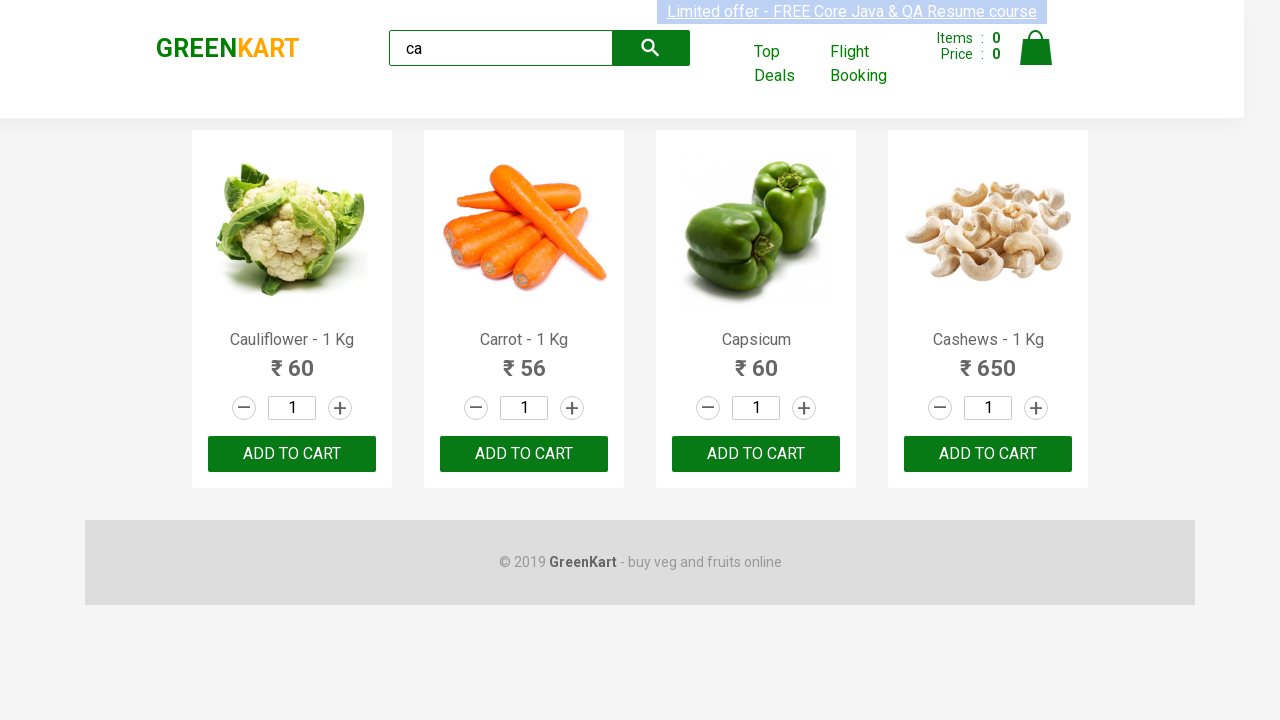

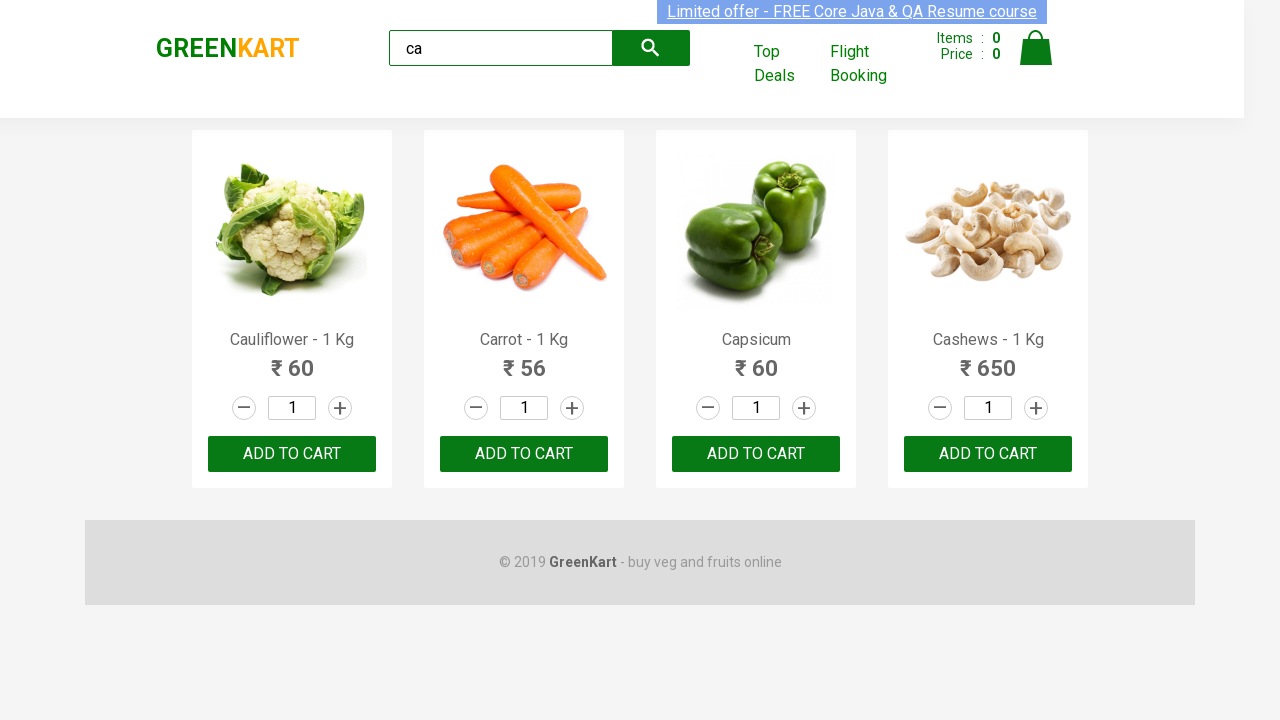